Navigates to the Syracuse University (Cuse) football schedule page and clicks on the Table View tab to switch the schedule display format.

Starting URL: https://cuse.com/sports/football/schedule/2023

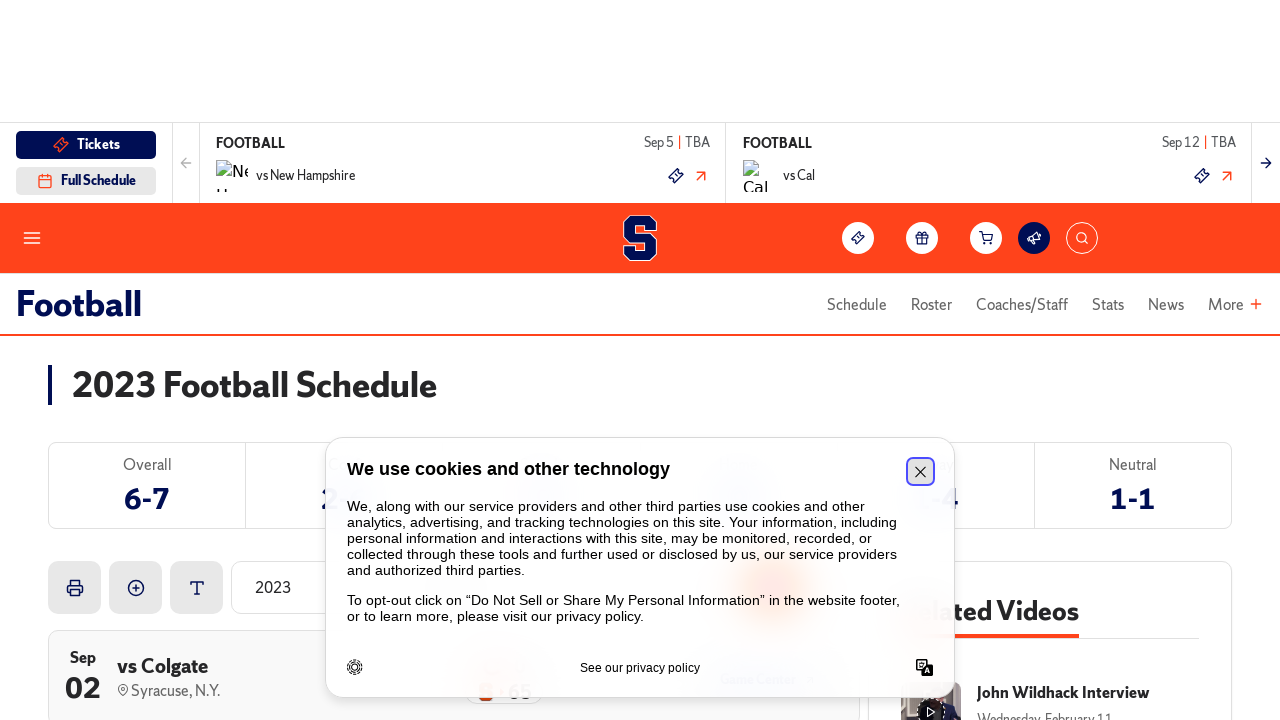

Waited for Syracuse University football schedule page to fully load
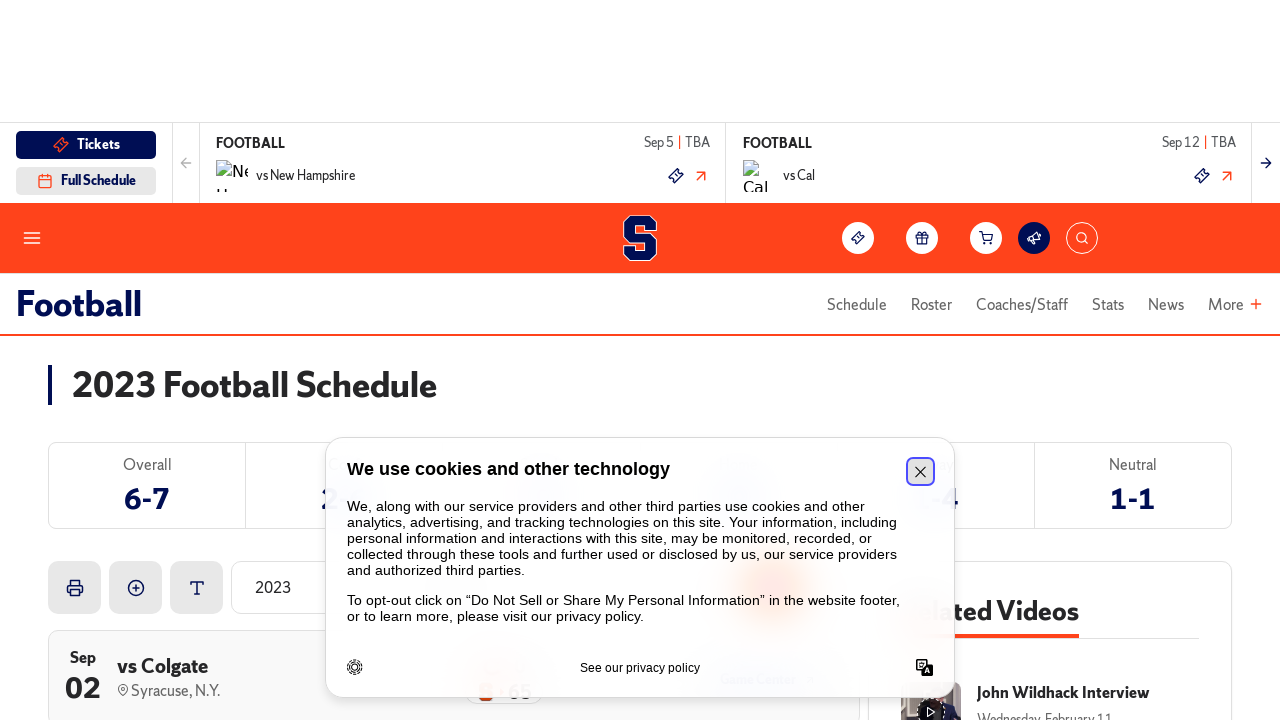

Clicked on Table View tab to switch schedule display format at (834, 360) on internal:role=tab[name="Table View not selected"i]
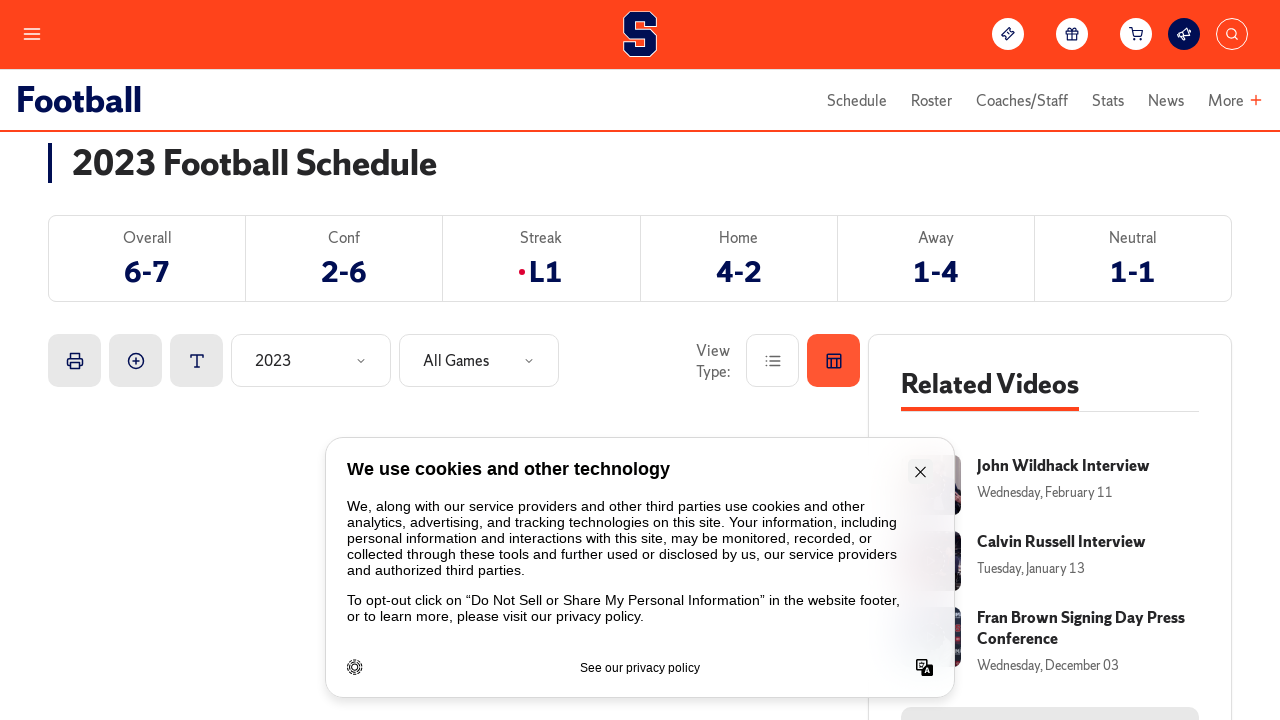

Waited for table view to fully load
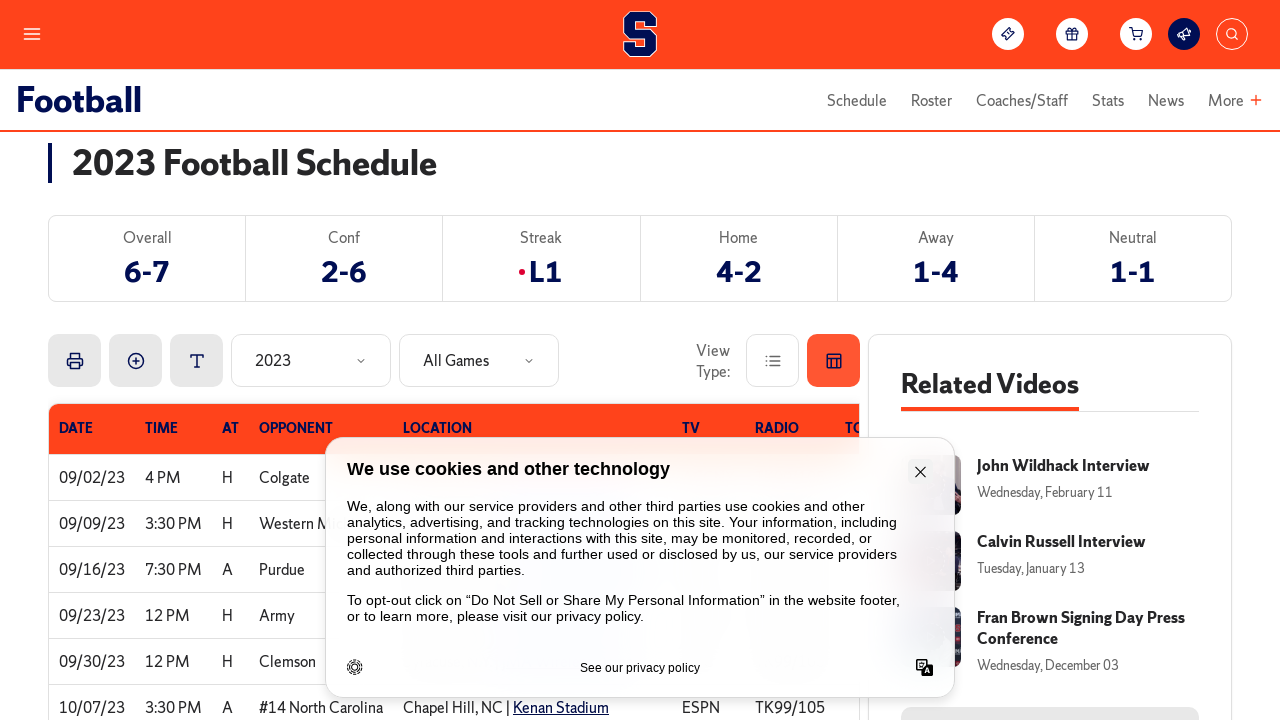

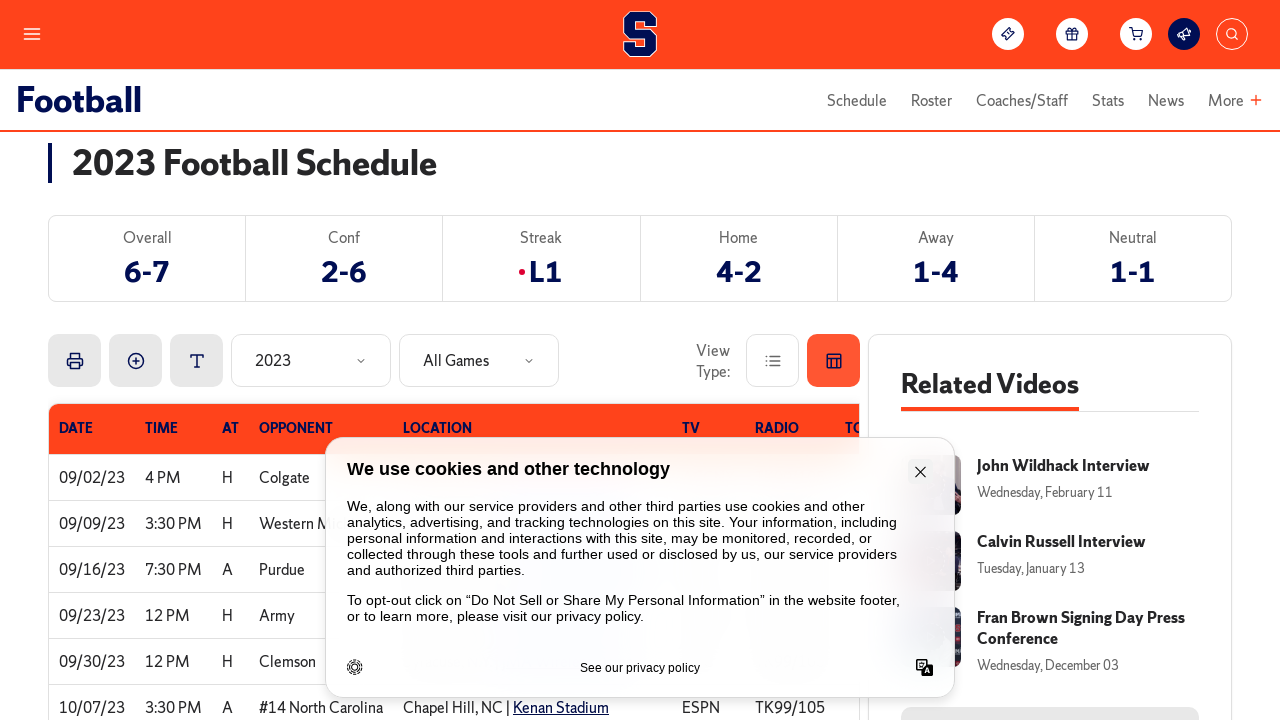